Tests dropdown select functionality by selecting options using different methods: by index, by visible text, by value, and by iterating through all options to find a specific one.

Starting URL: https://syntaxprojects.com/basic-select-dropdown-demo.php

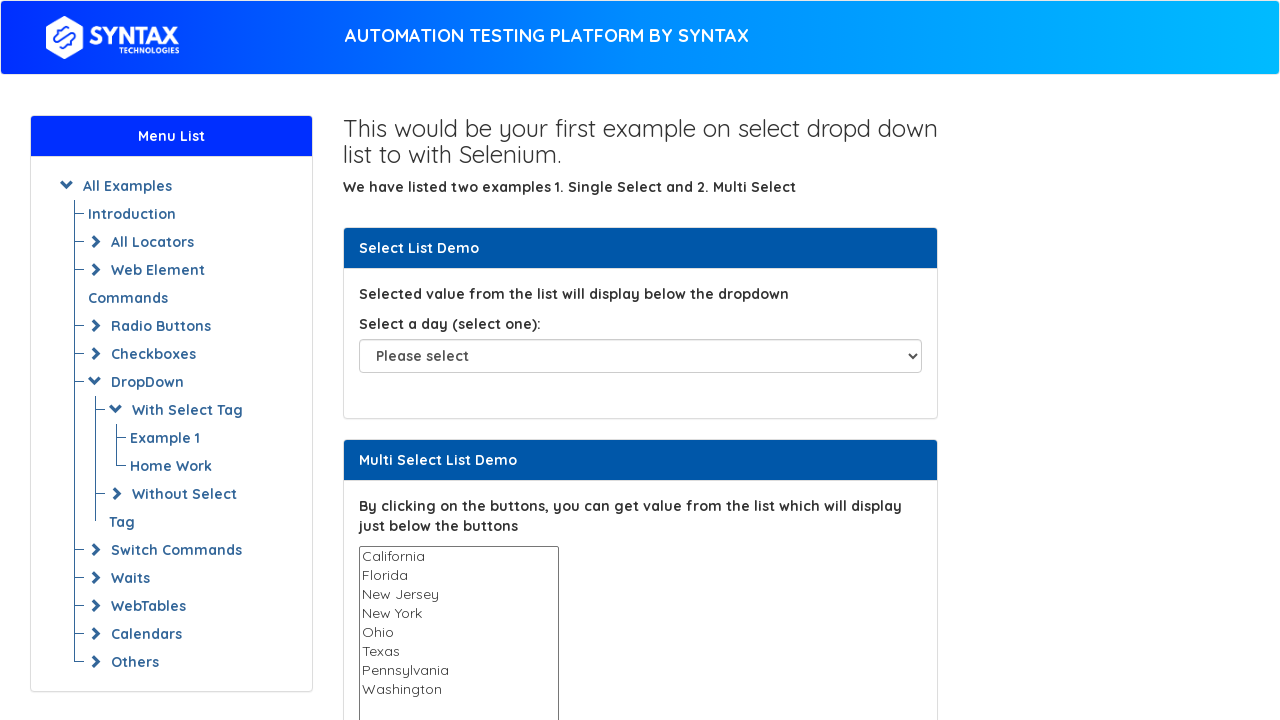

Selected dropdown option by index 5 on select#select-demo
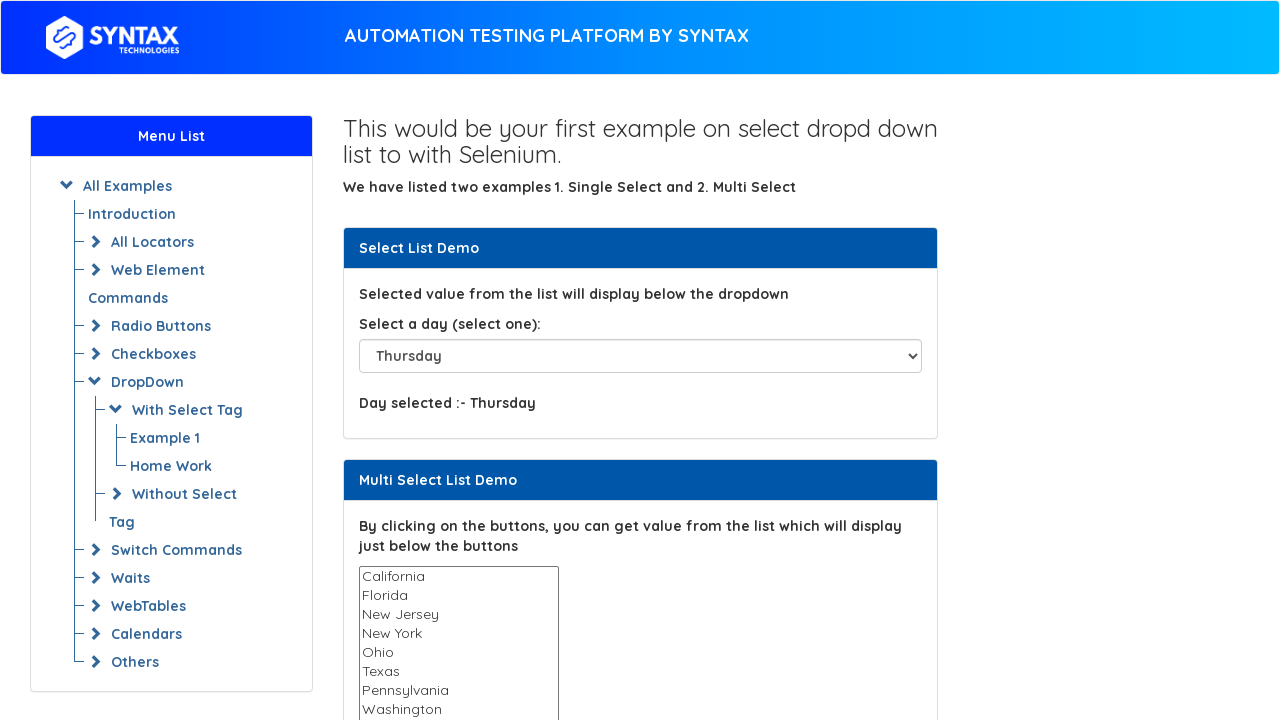

Waited 1 second to observe selection
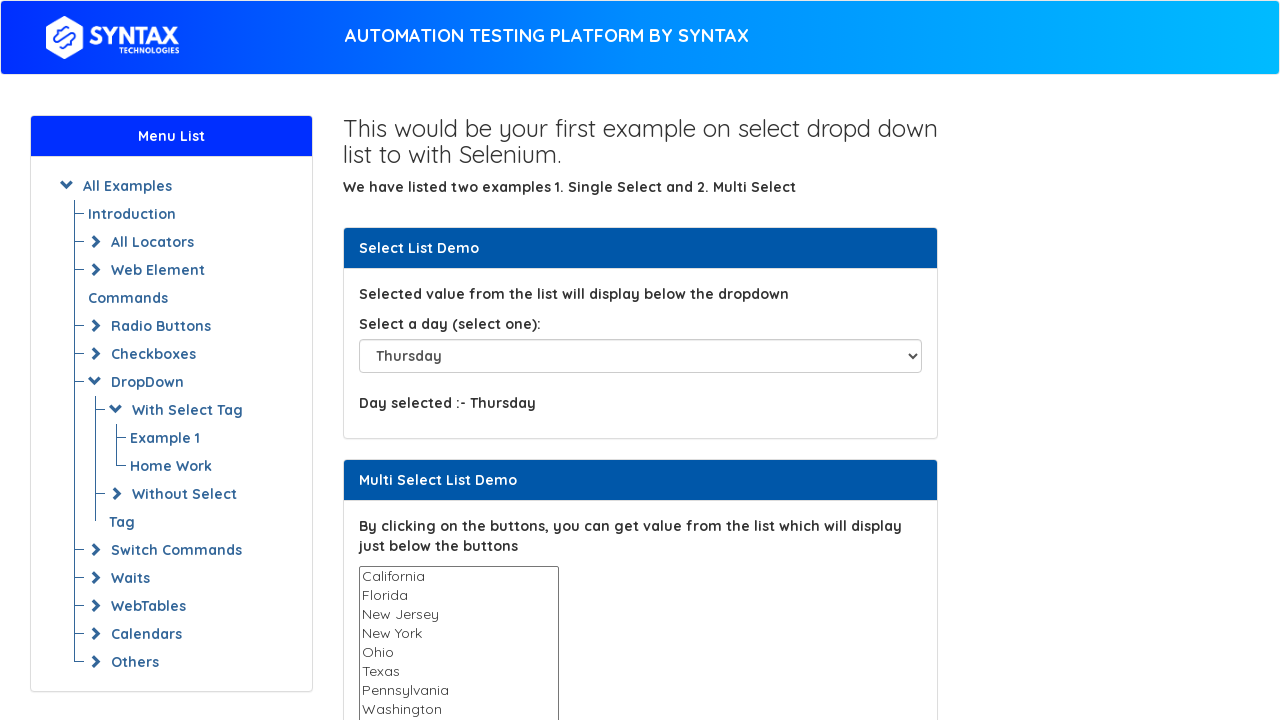

Selected dropdown option by visible text 'Saturday' on select#select-demo
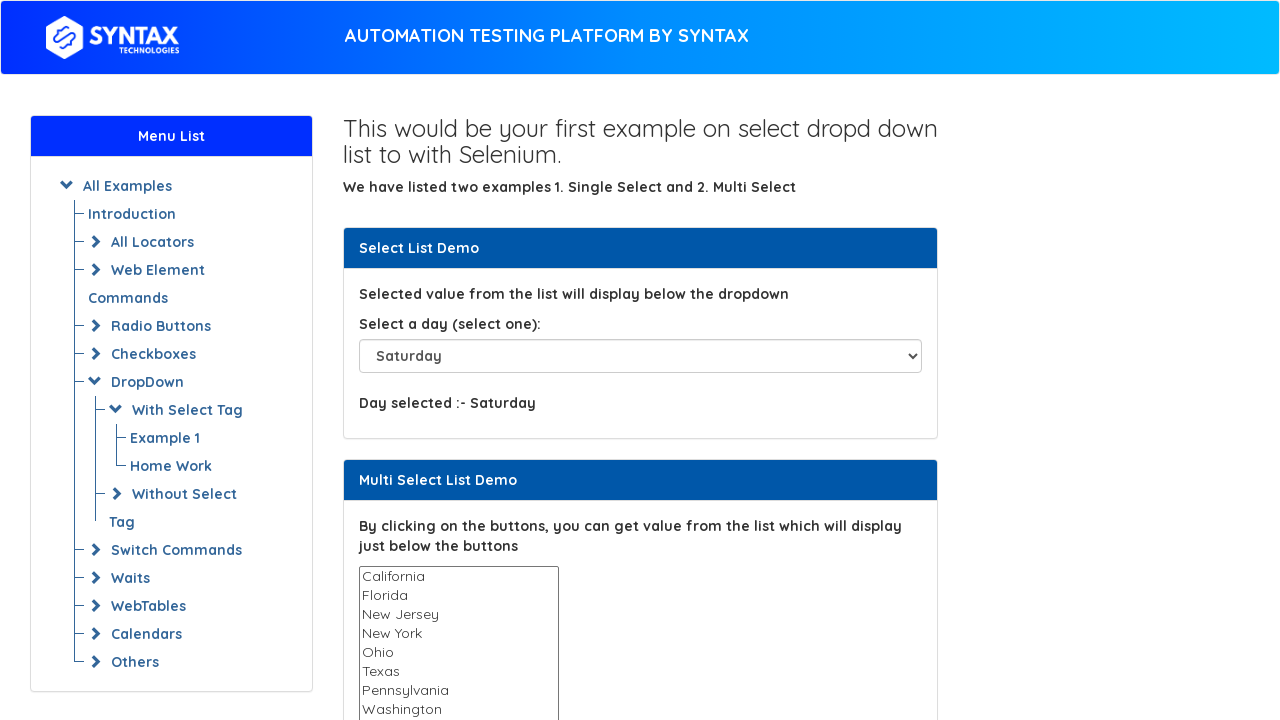

Waited 1 second to observe selection
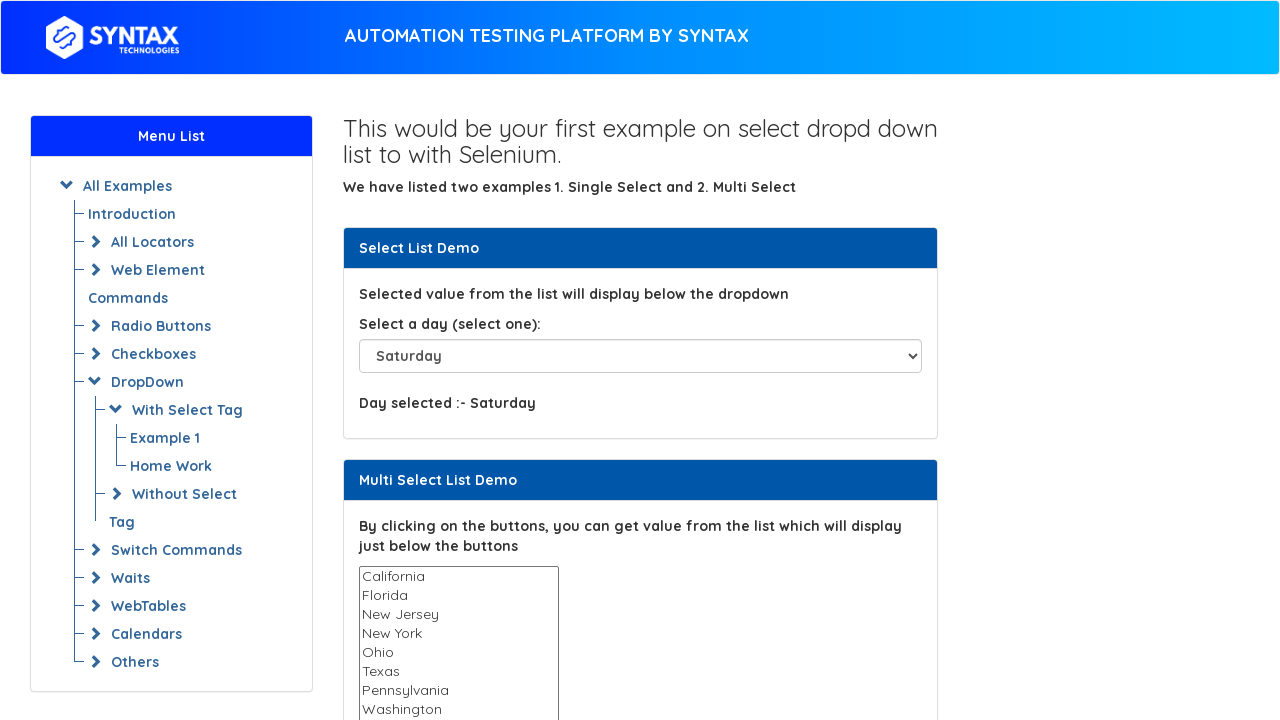

Selected dropdown option by value 'Sunday' on select#select-demo
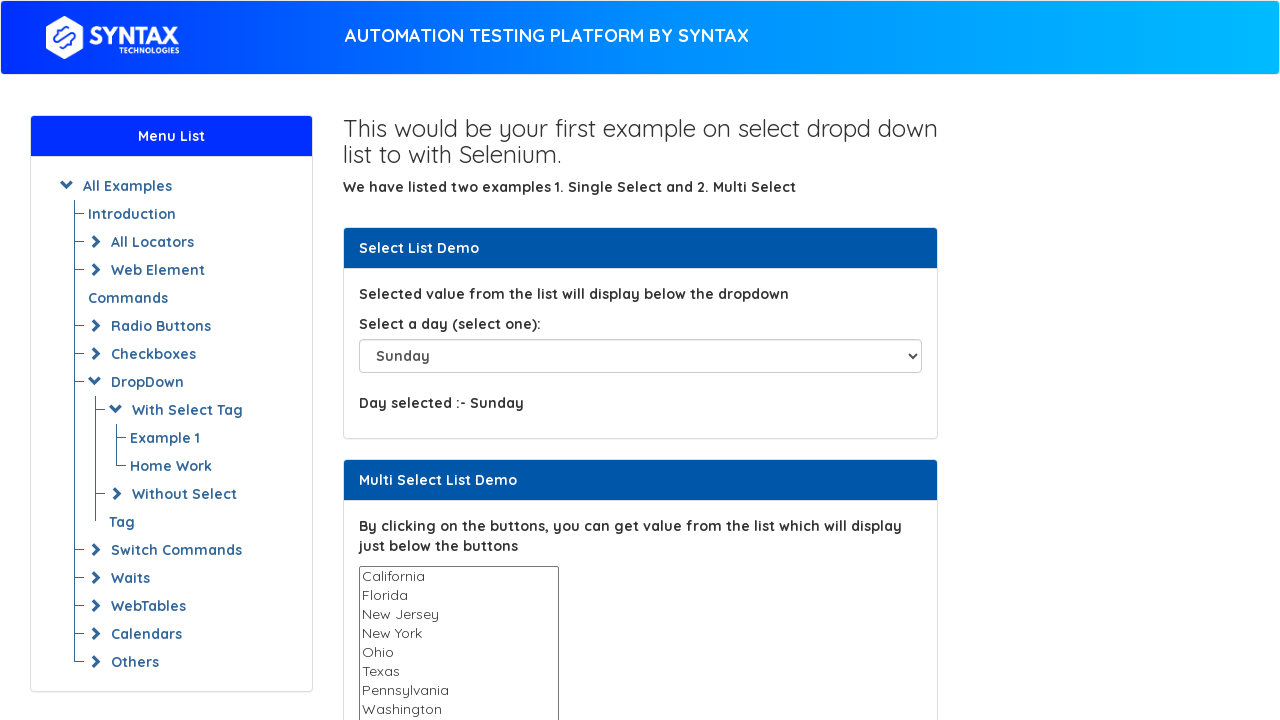

Waited 1 second to observe selection
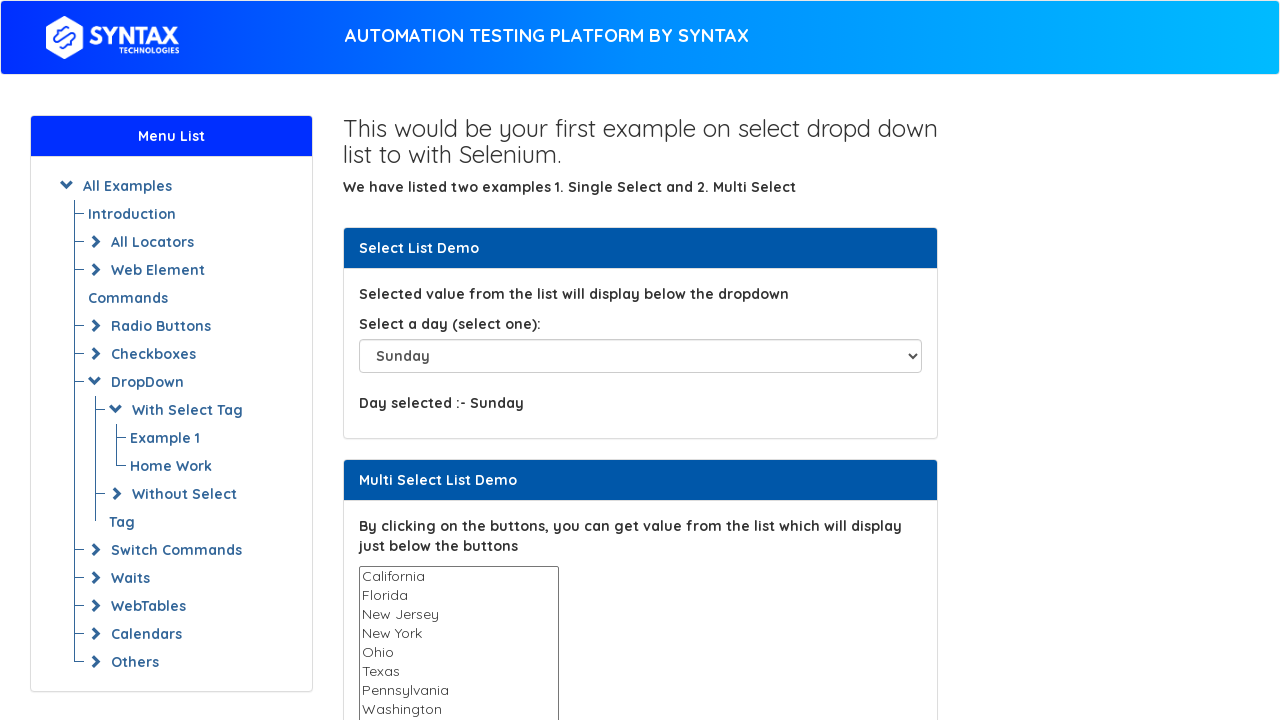

Retrieved all dropdown options
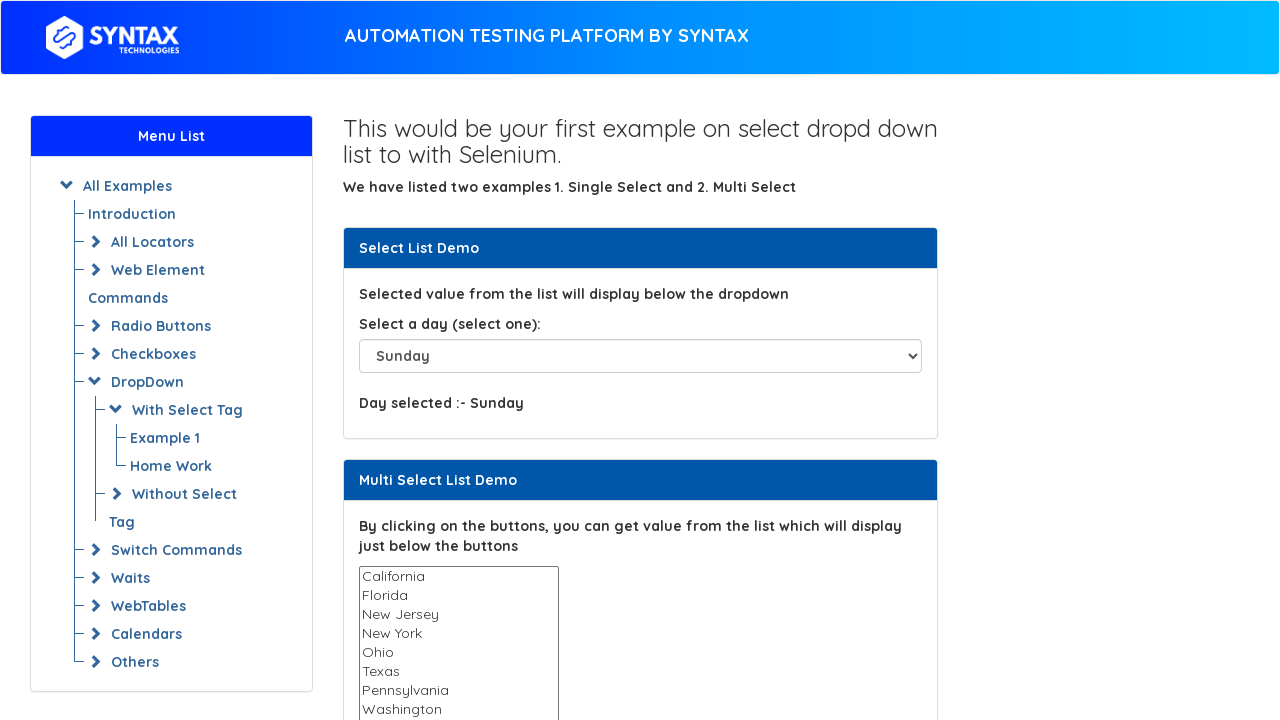

Found and selected 'Friday' by iterating through options on select#select-demo
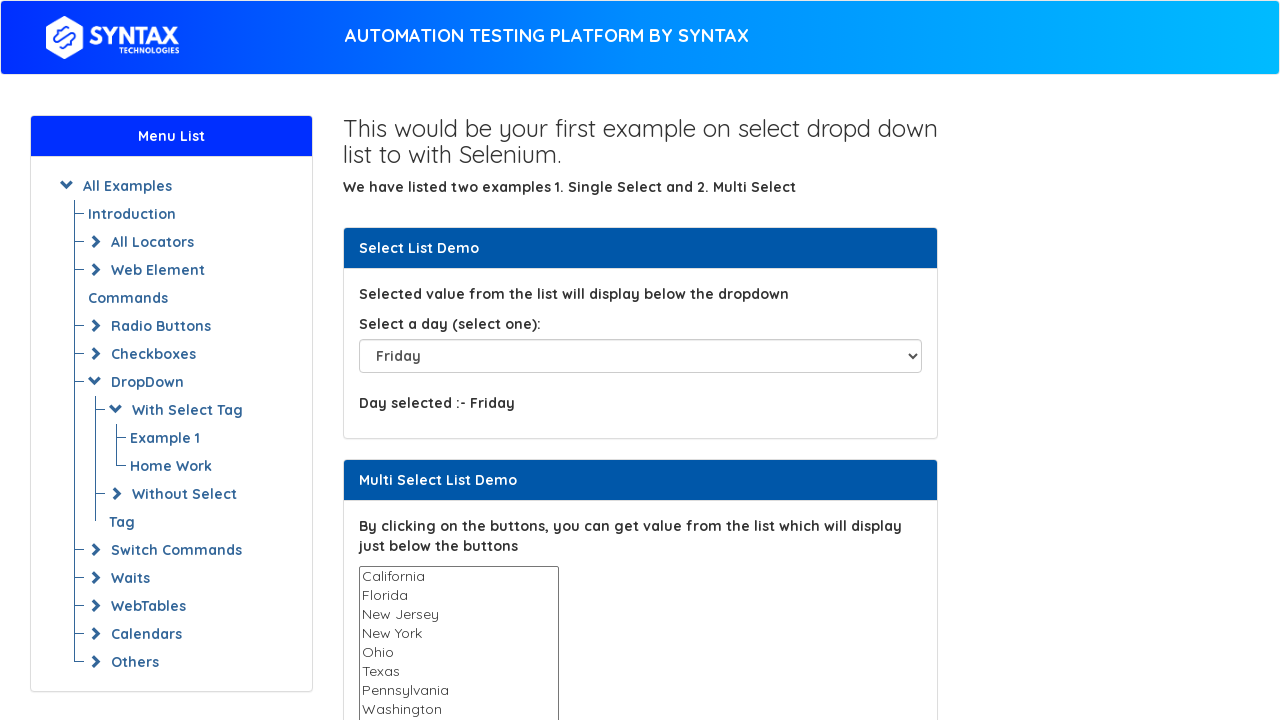

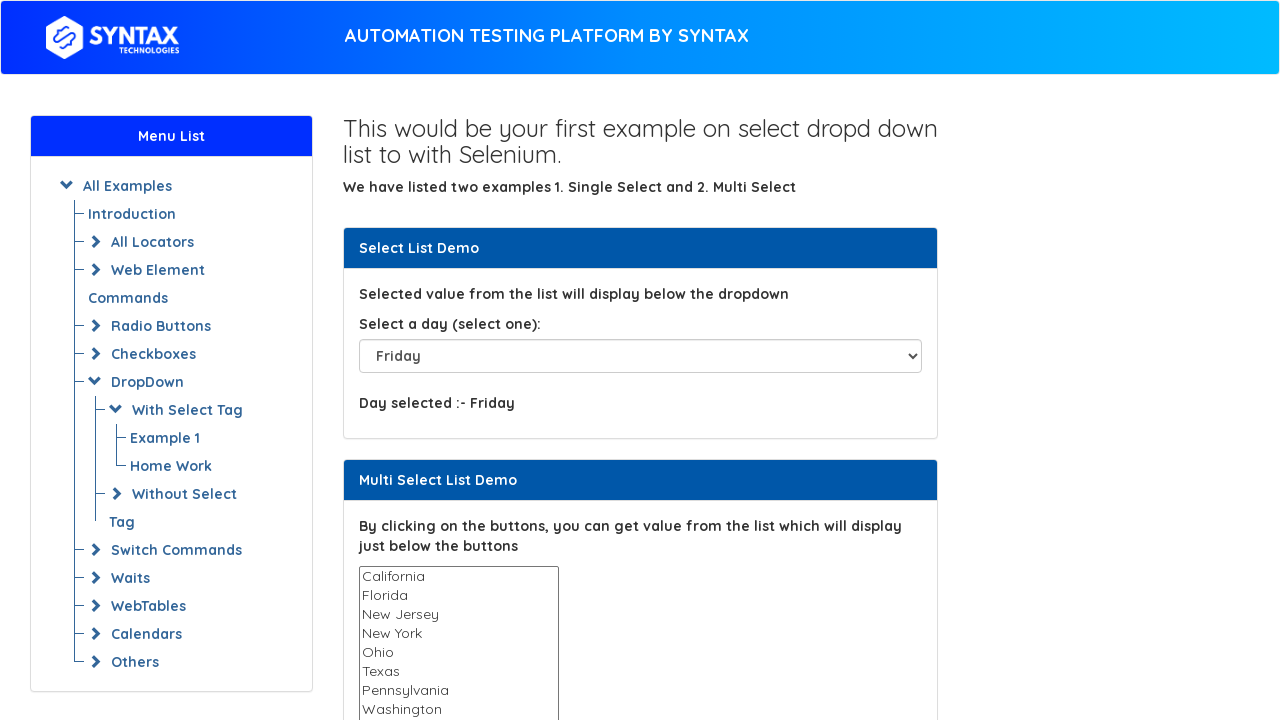